Tests a wait/verify interaction by clicking a verify button and asserting that a success message appears

Starting URL: http://suninjuly.github.io/wait2.html

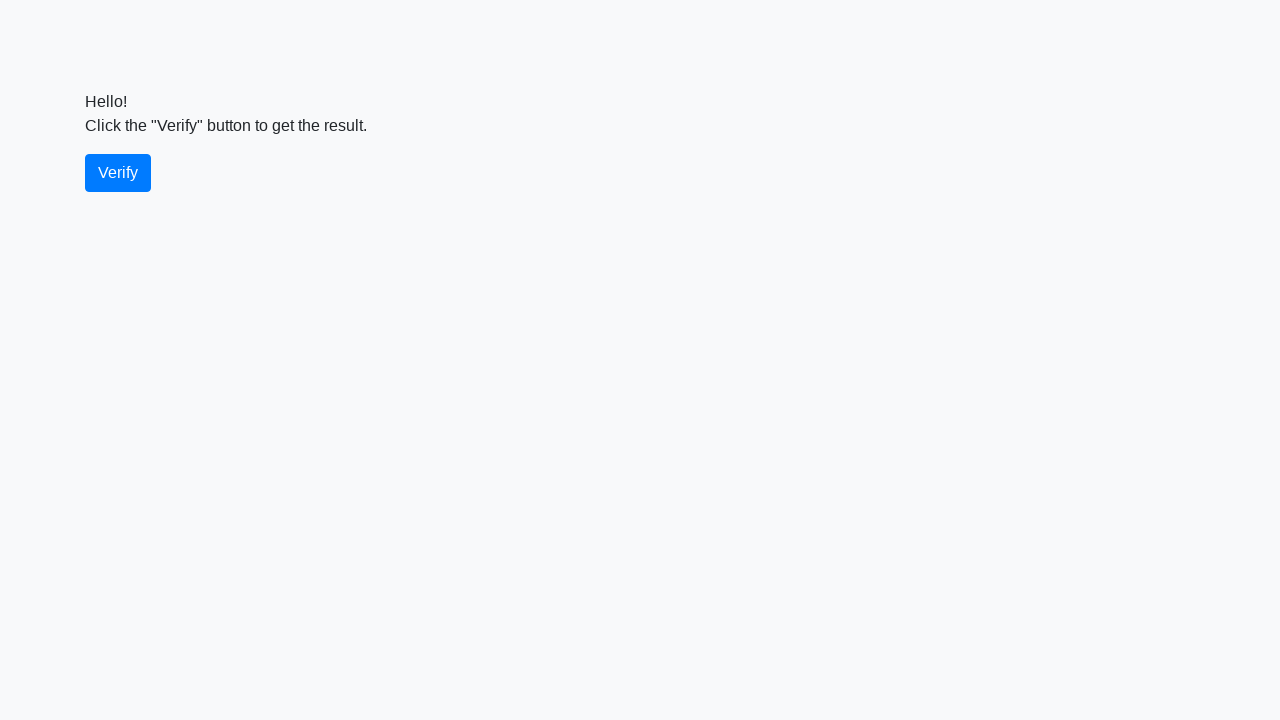

Clicked the verify button at (118, 173) on #verify
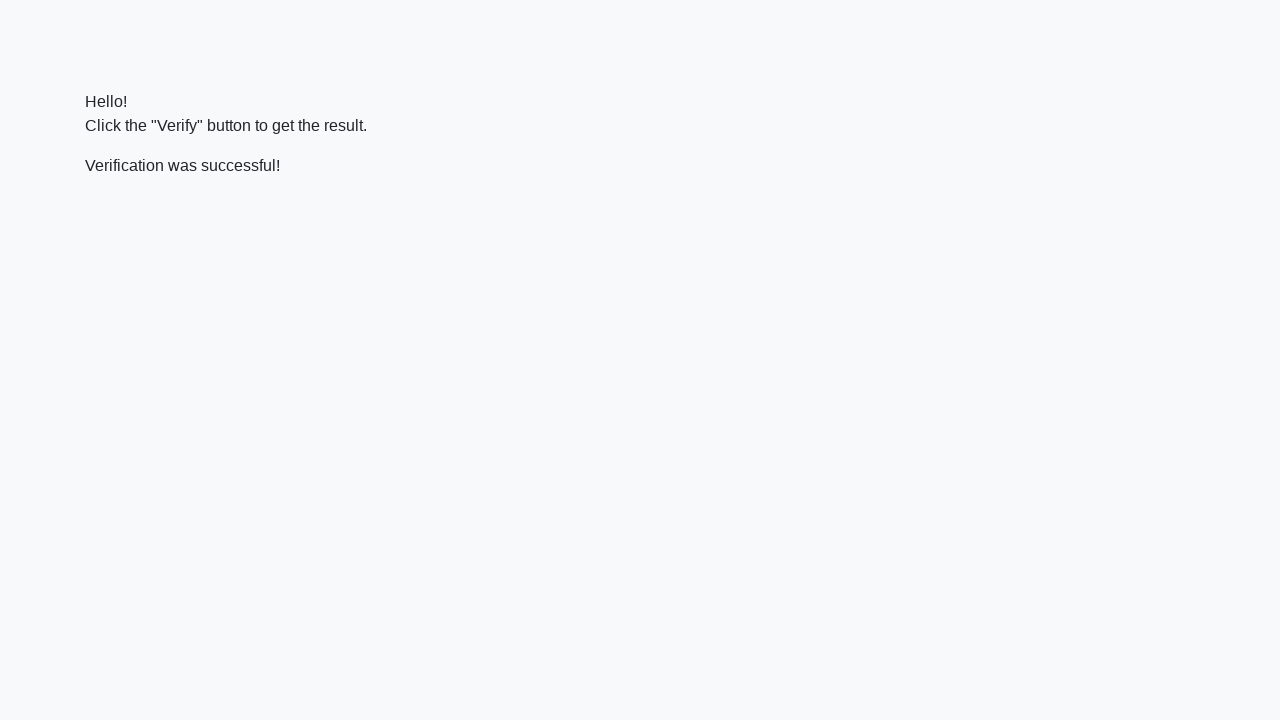

Located the verify message element
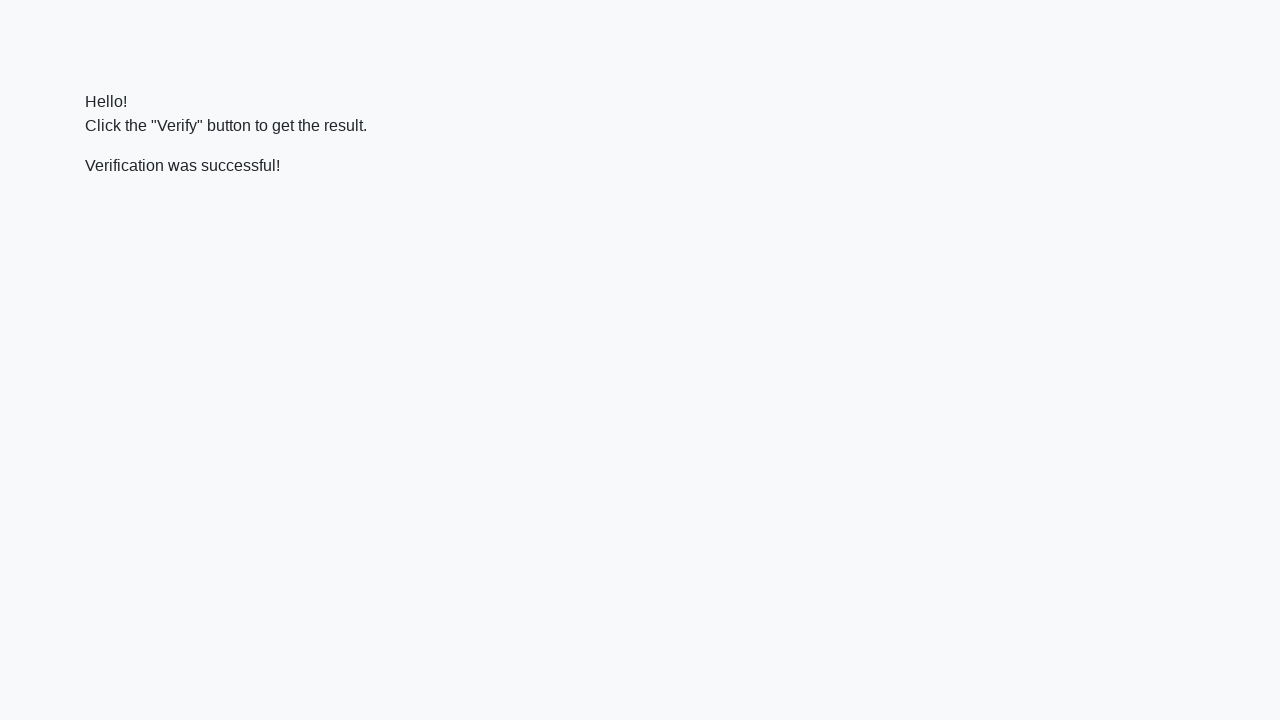

Success message appeared and is visible
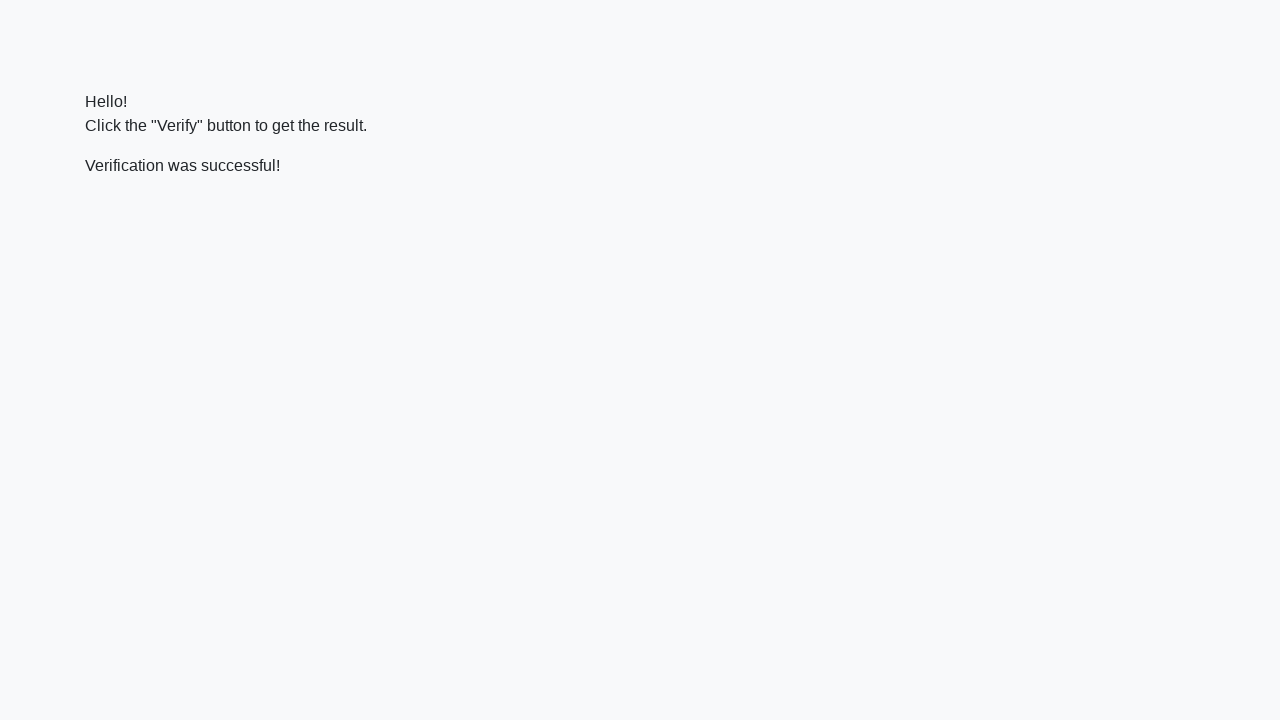

Verified that success message contains 'successful'
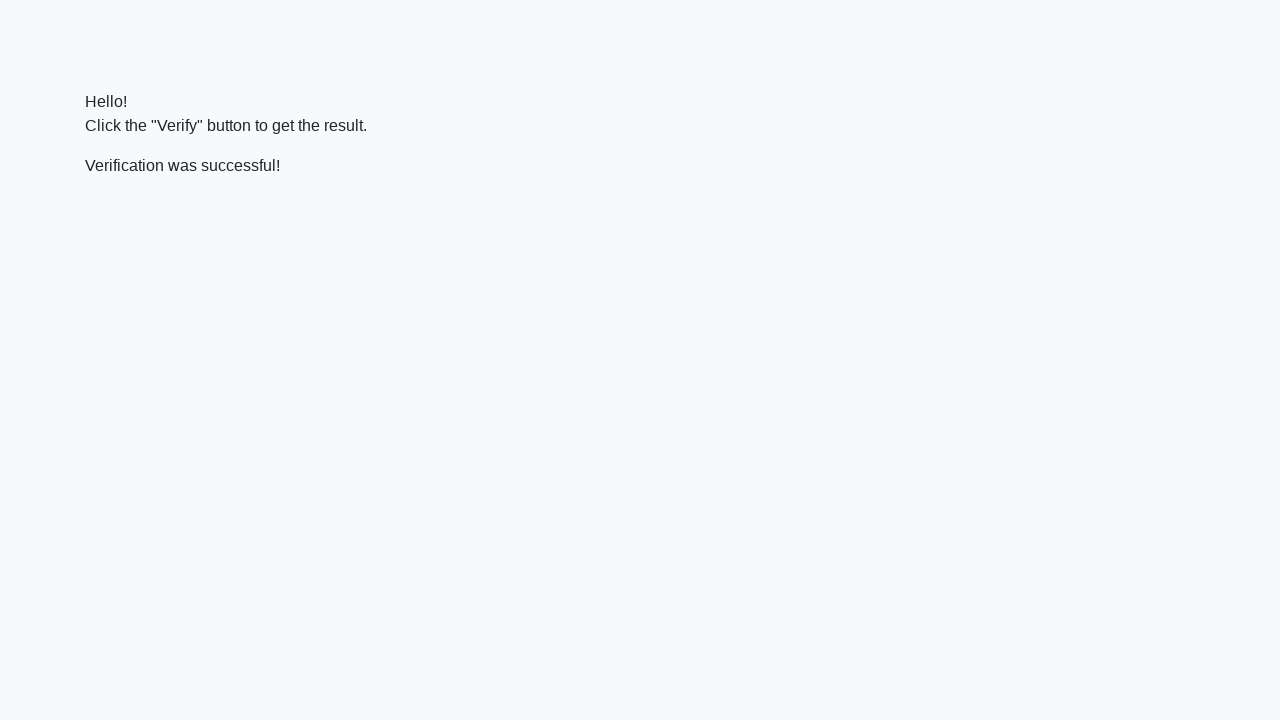

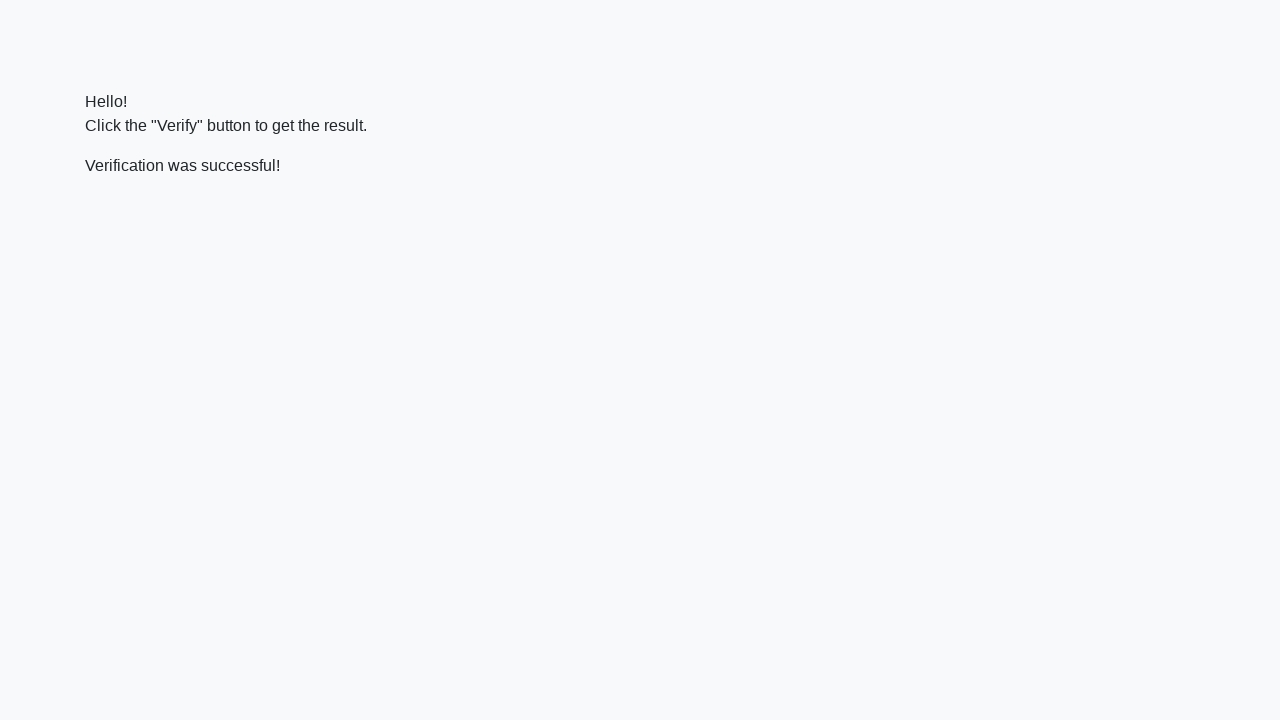